Tests filling the address textarea field in a registration form.

Starting URL: https://demo.automationtesting.in/Register.html

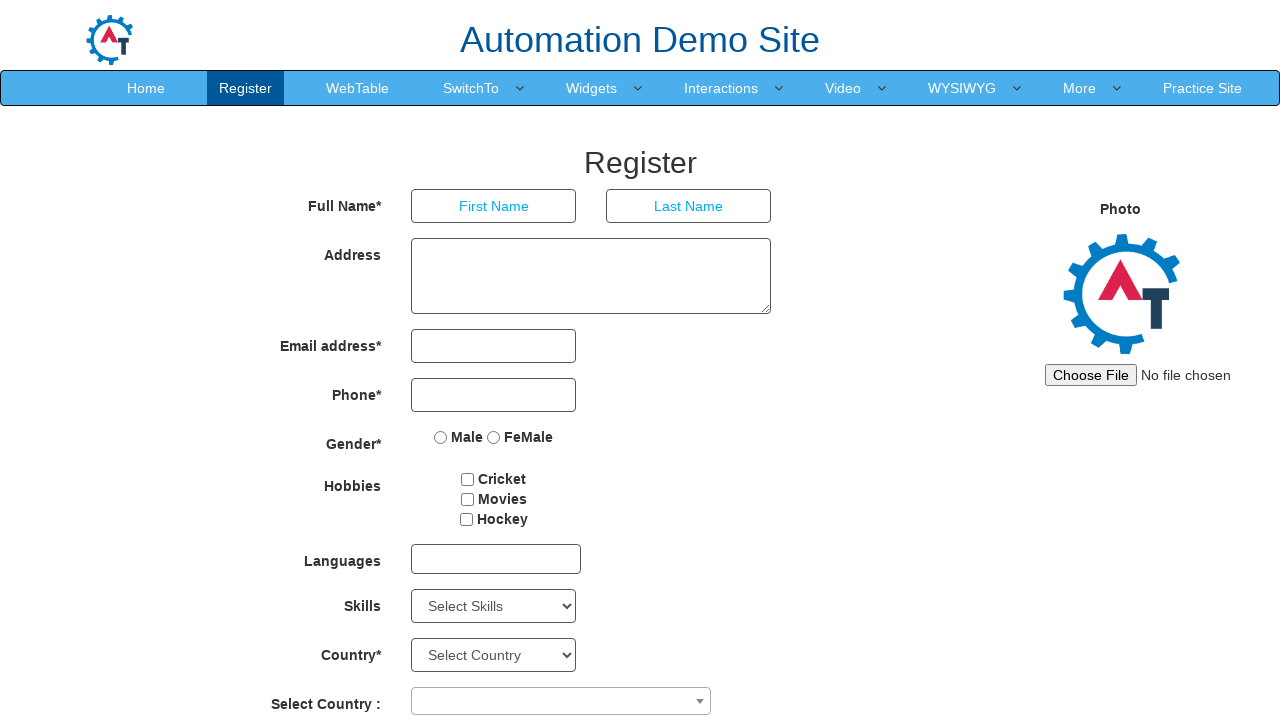

Filled address textarea field with 'Pune,Maharashtra,India' on xpath=//*[@id="basicBootstrapForm"]/div[2]/div/textarea
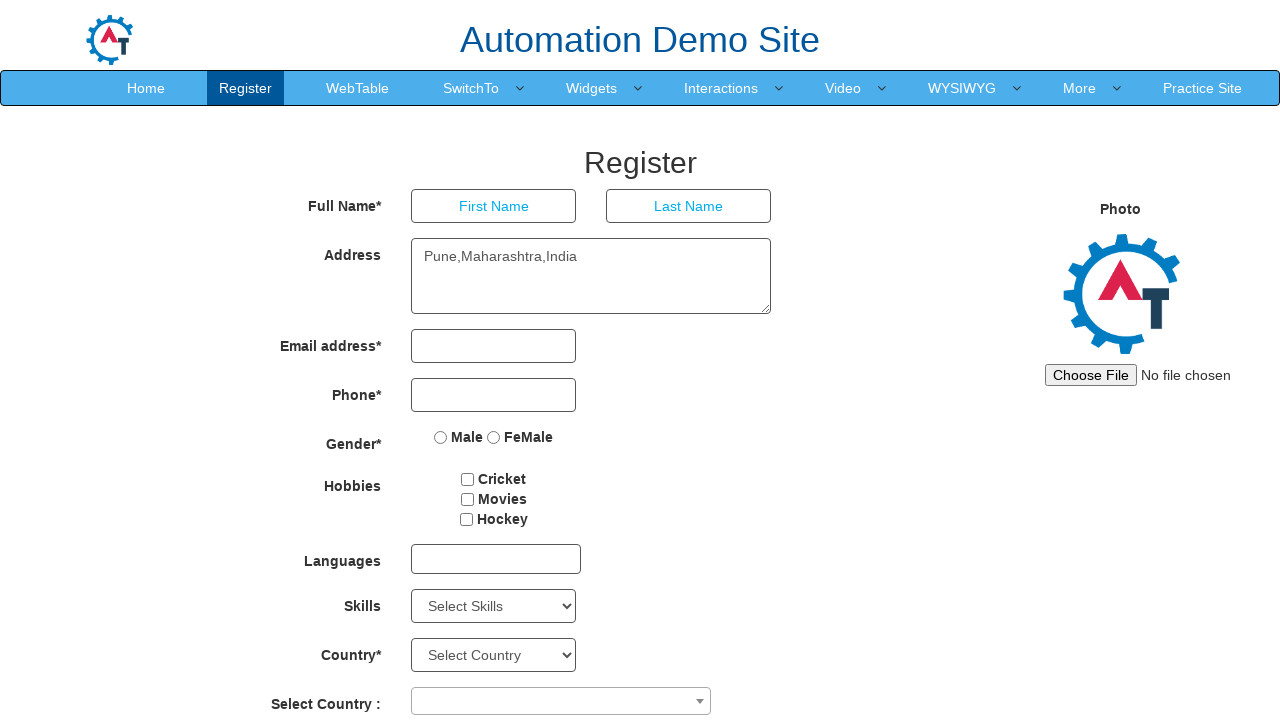

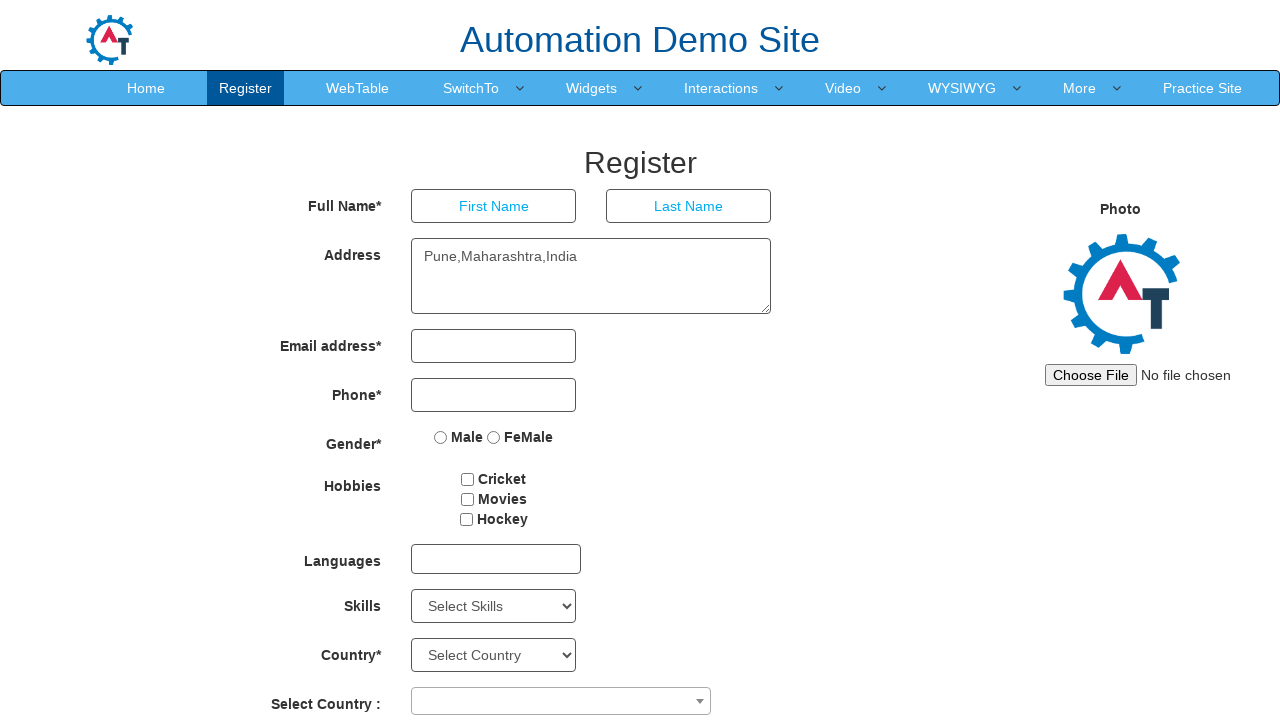